Navigates to Mars news page and waits for news content to load, verifying the presence of news articles

Starting URL: https://data-class-mars.s3.amazonaws.com/Mars/index.html

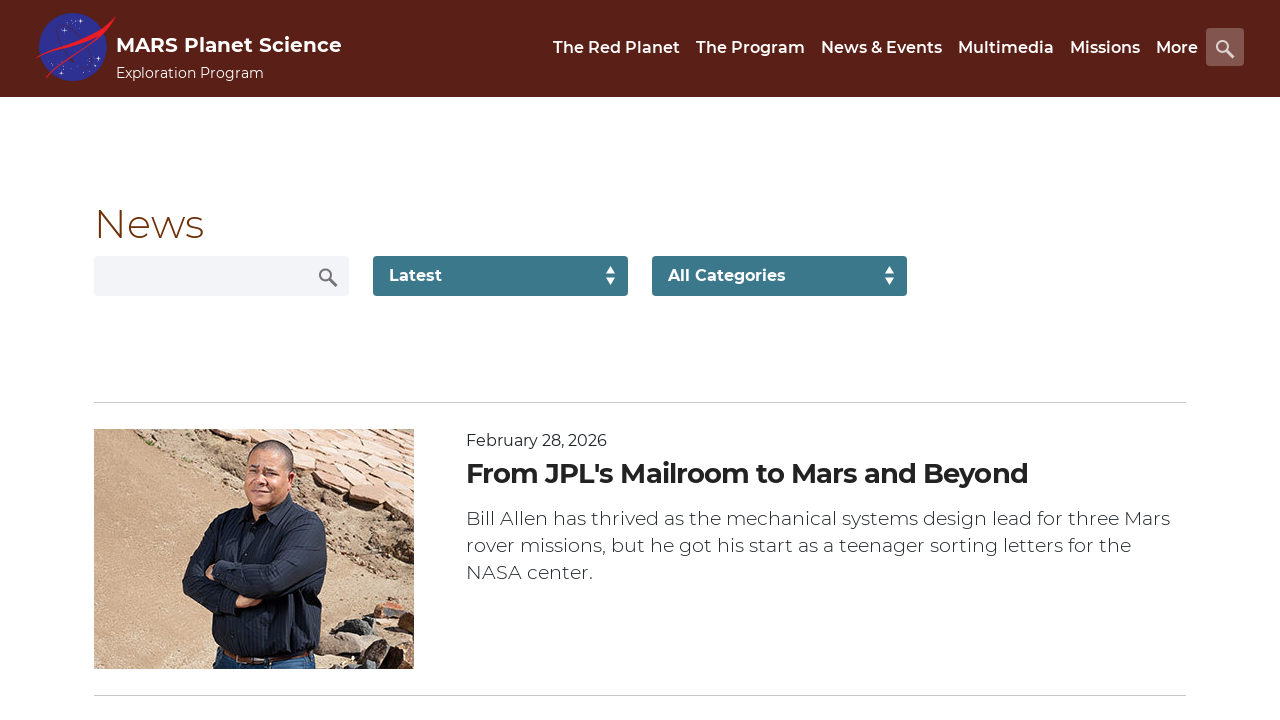

Navigated to Mars news page
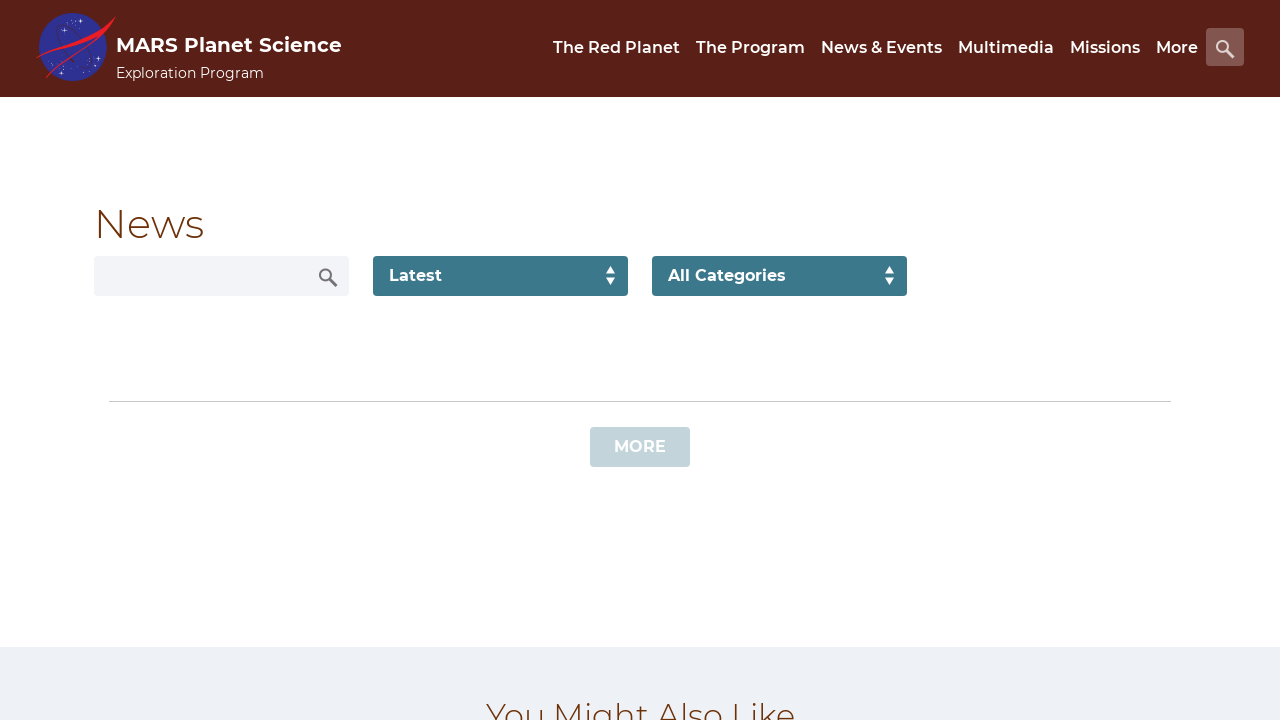

News content loaded - list_text selector found
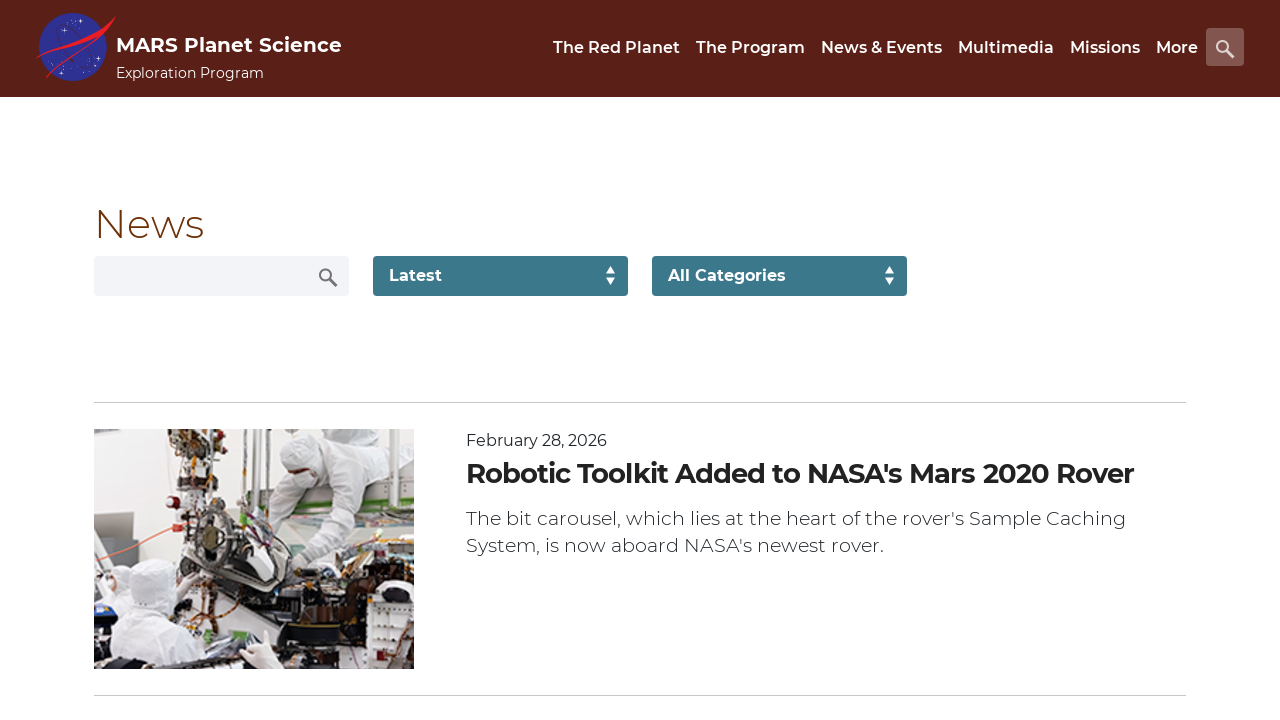

News article titles are present - content_title selector found
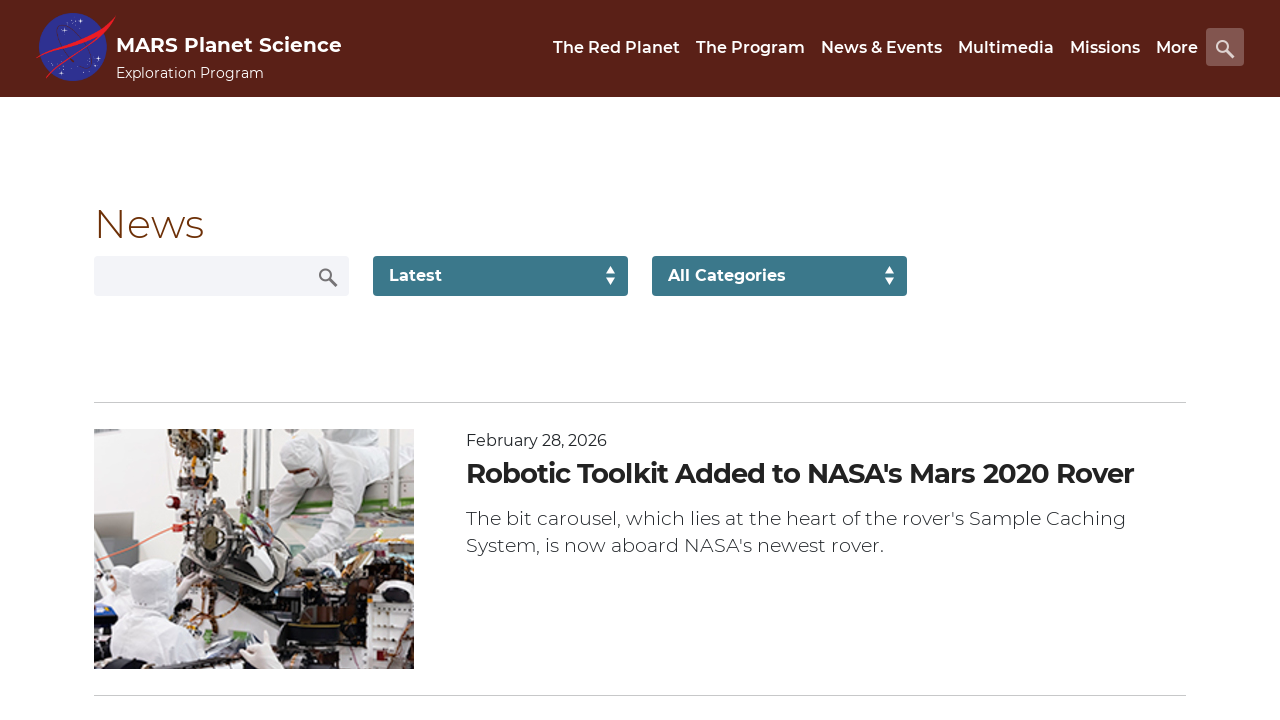

News article teasers are present - article_teaser_body selector found
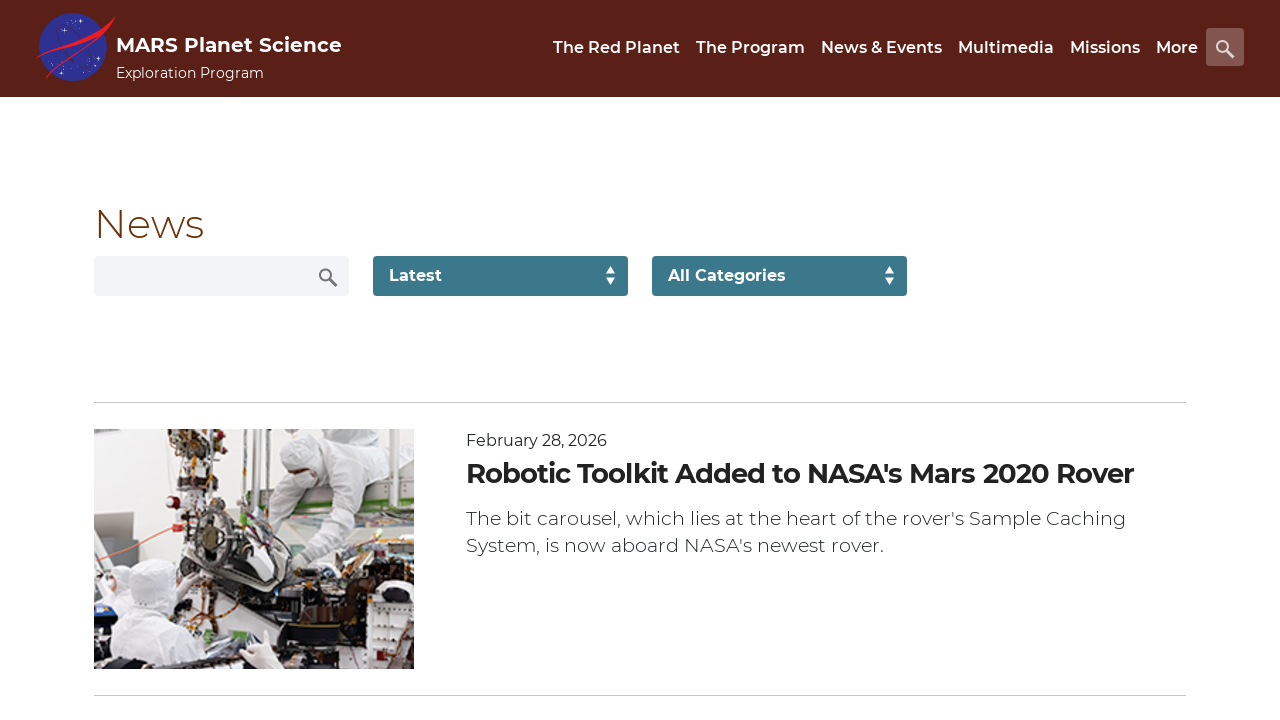

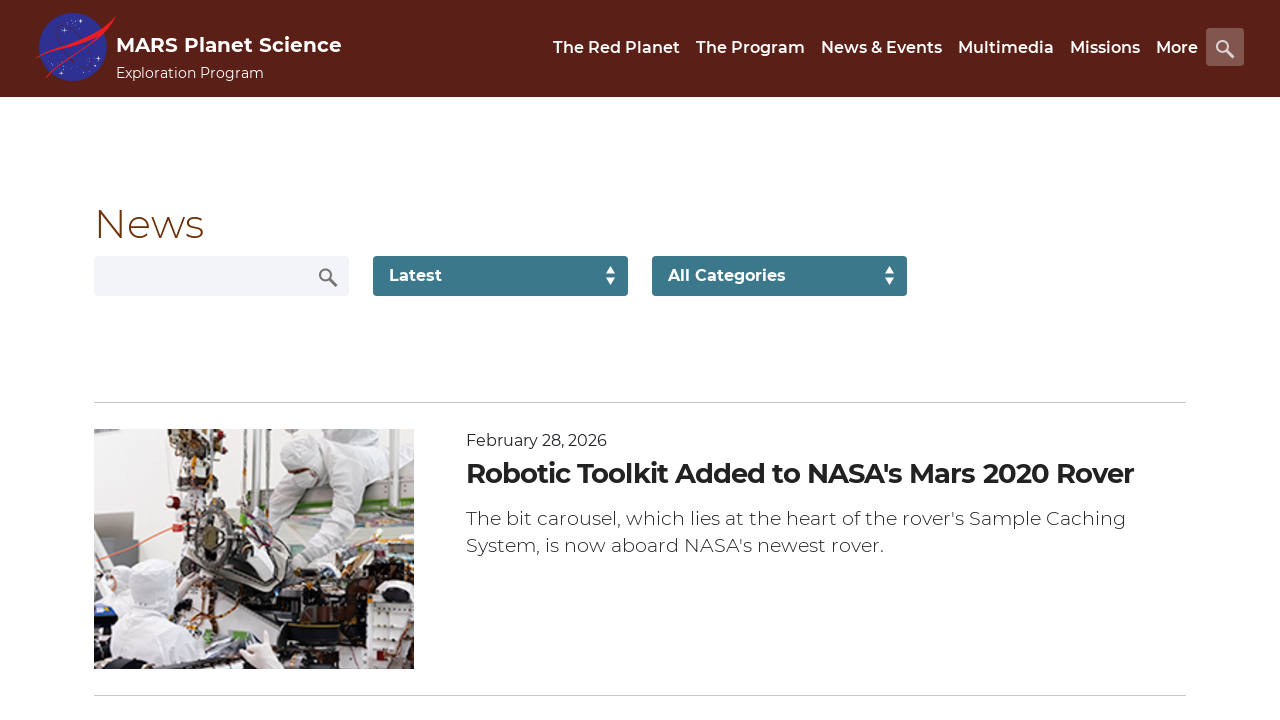